Tests toggling all items as completed and then back to incomplete

Starting URL: https://demo.playwright.dev/todomvc

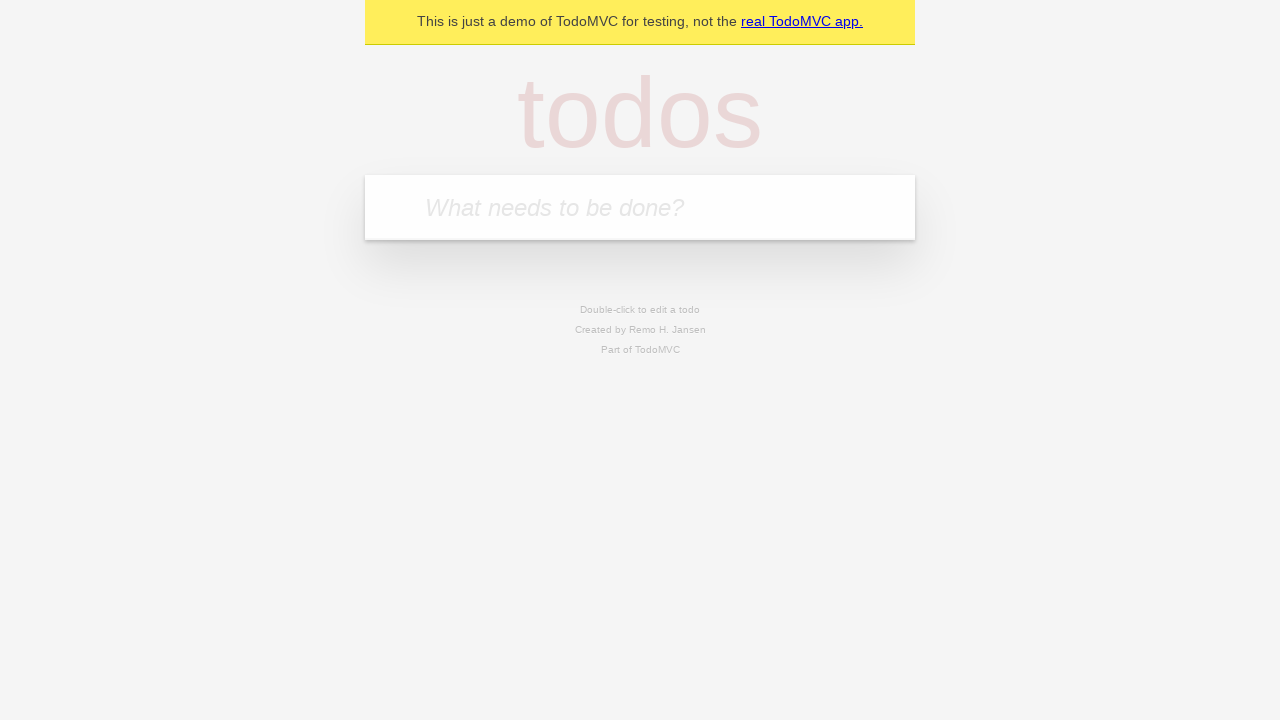

Filled new todo input with 'complete code challenge for reach' on input.new-todo
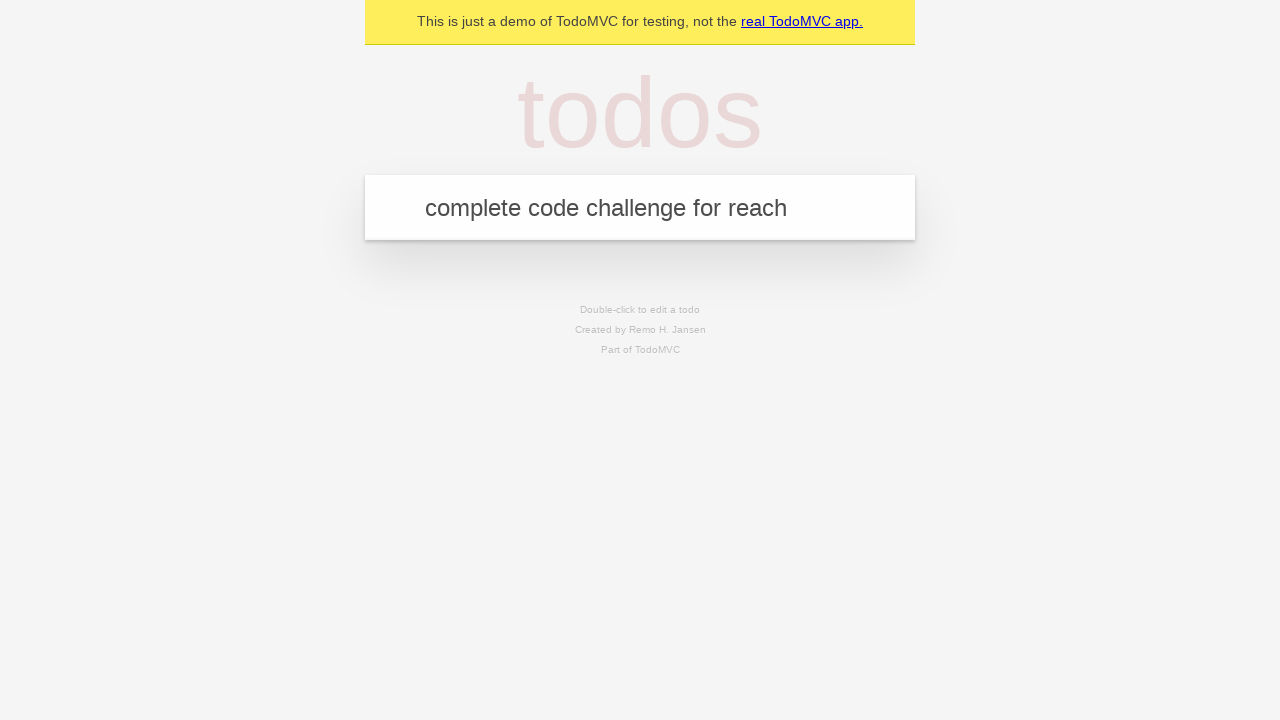

Pressed Enter to create todo item 'complete code challenge for reach' on input.new-todo
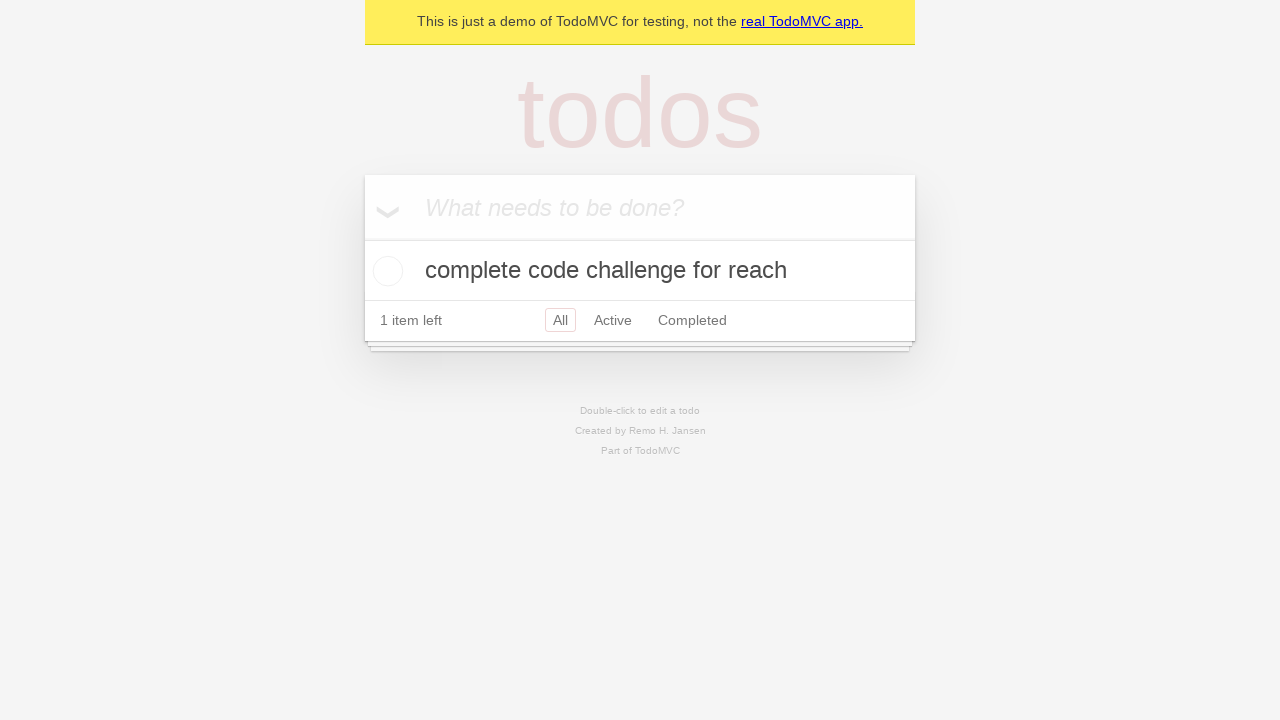

Filled new todo input with 'ensure coverage for all items is automated' on input.new-todo
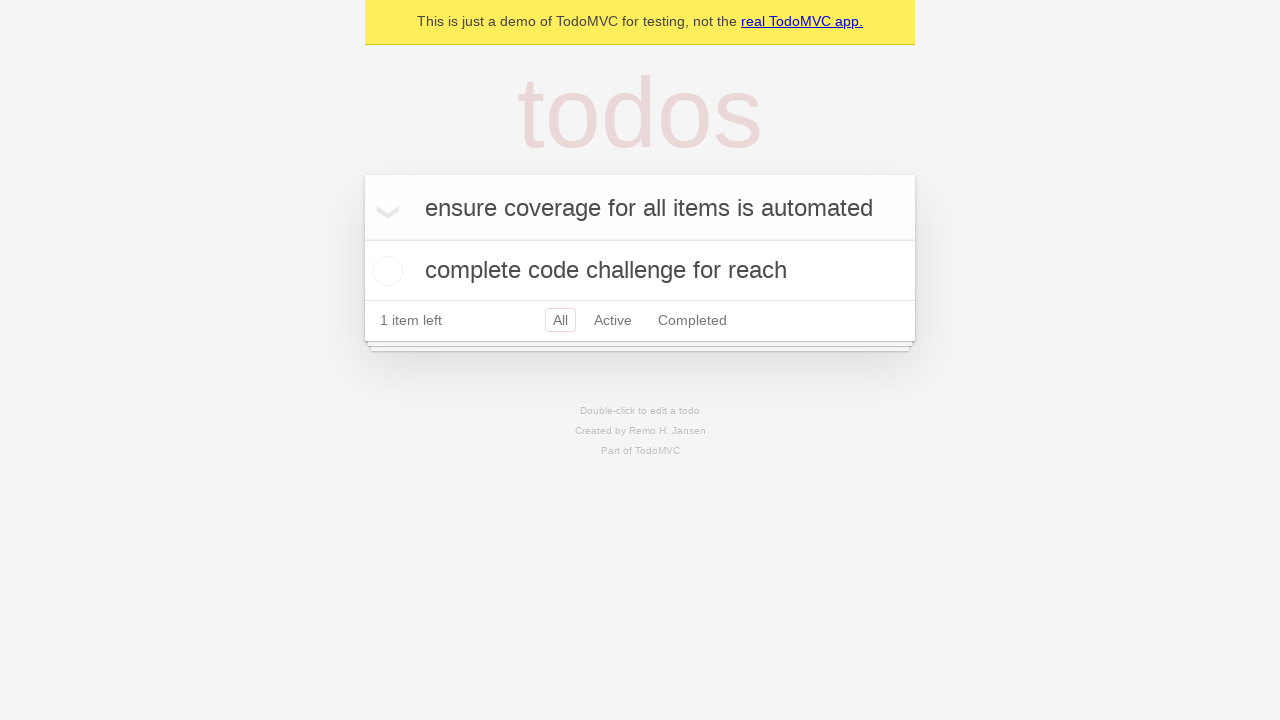

Pressed Enter to create todo item 'ensure coverage for all items is automated' on input.new-todo
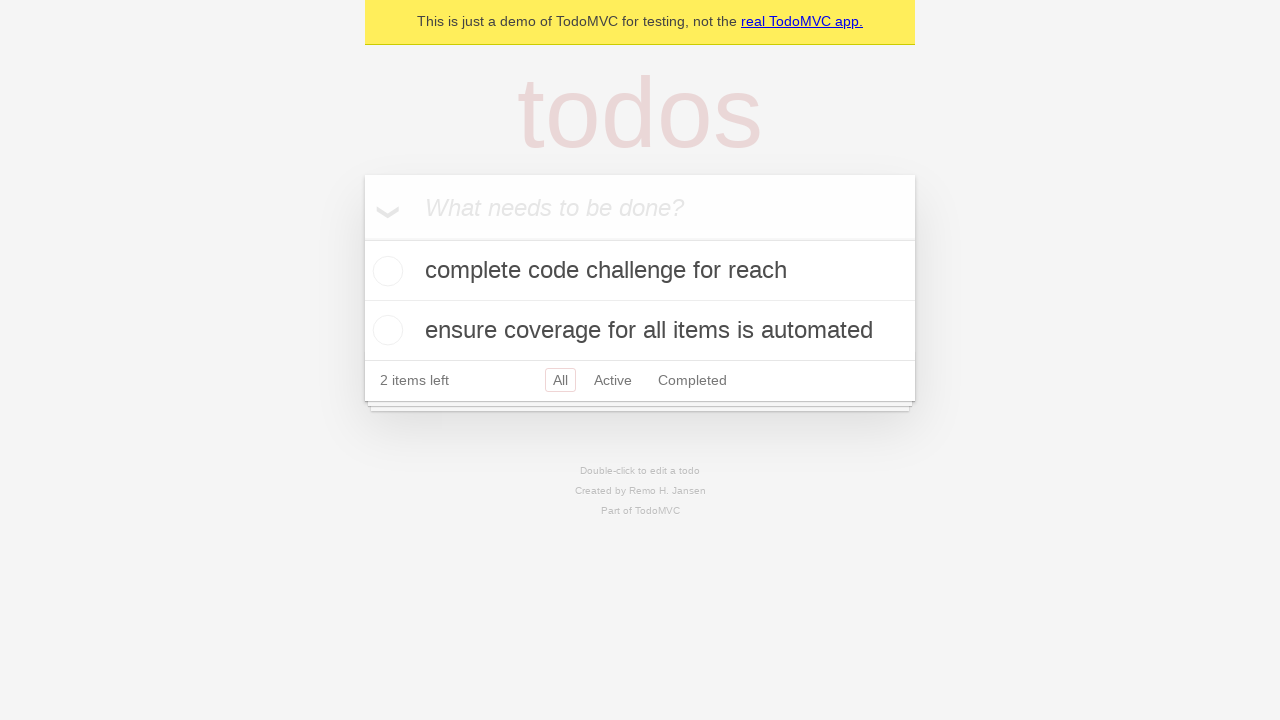

Filled new todo input with 'discuss solutions' on input.new-todo
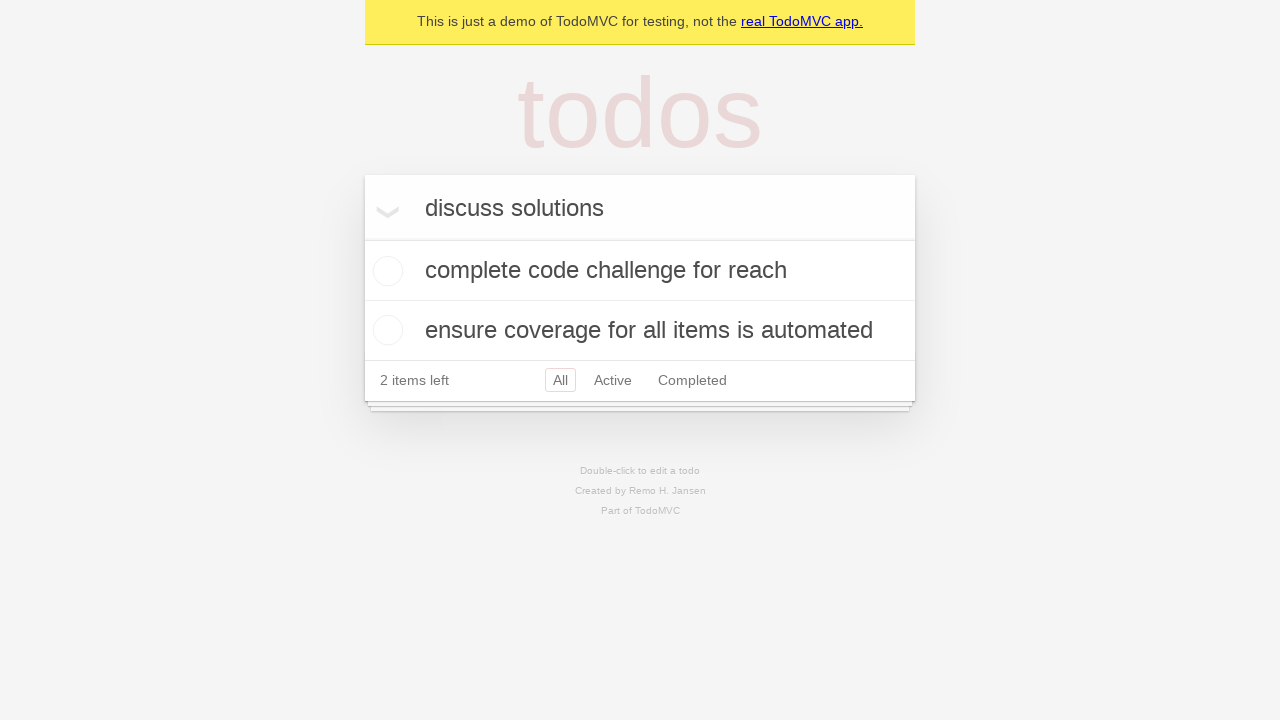

Pressed Enter to create todo item 'discuss solutions' on input.new-todo
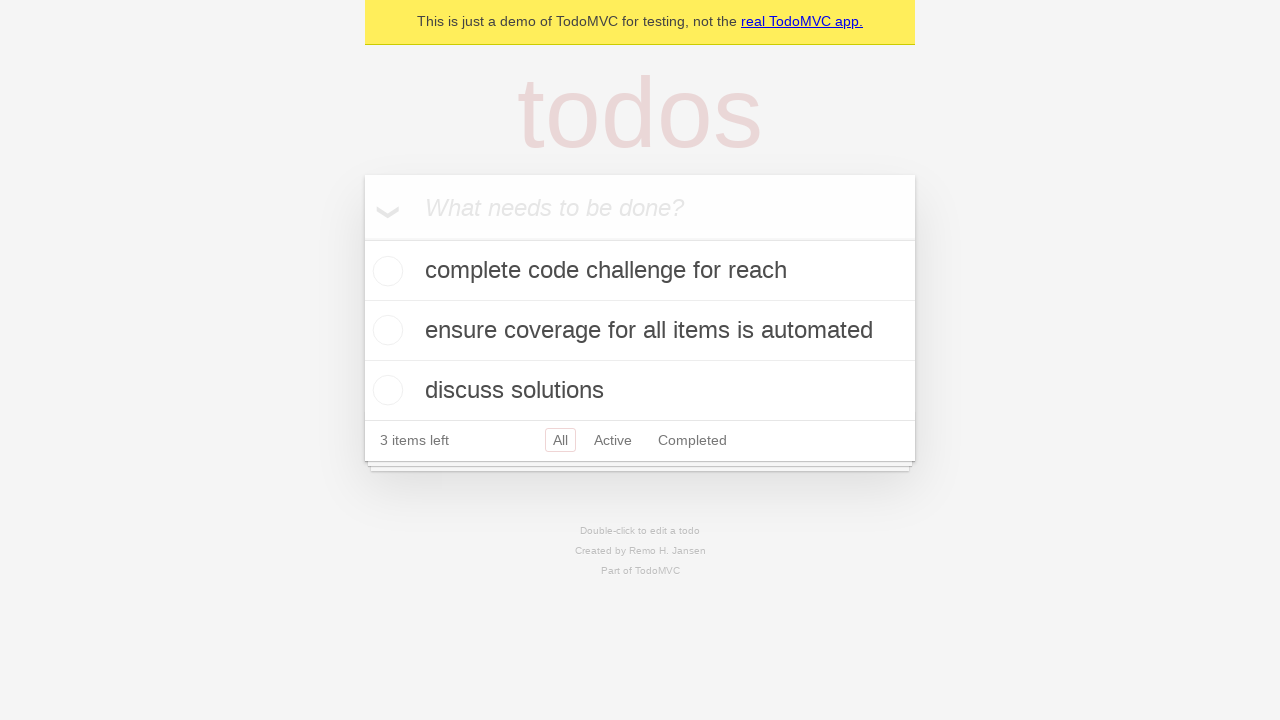

Checked toggle-all checkbox to mark all items as completed at (362, 238) on input.toggle-all
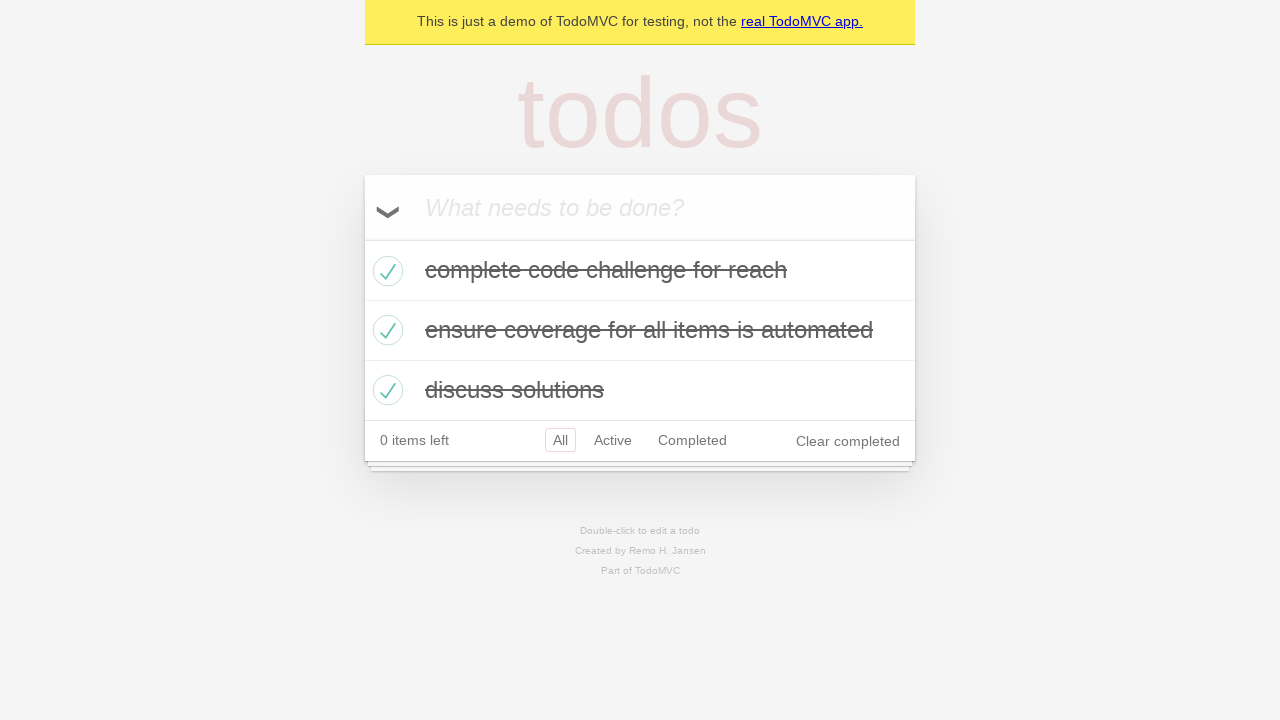

Unchecked toggle-all checkbox to mark all items back to incomplete at (362, 238) on input.toggle-all
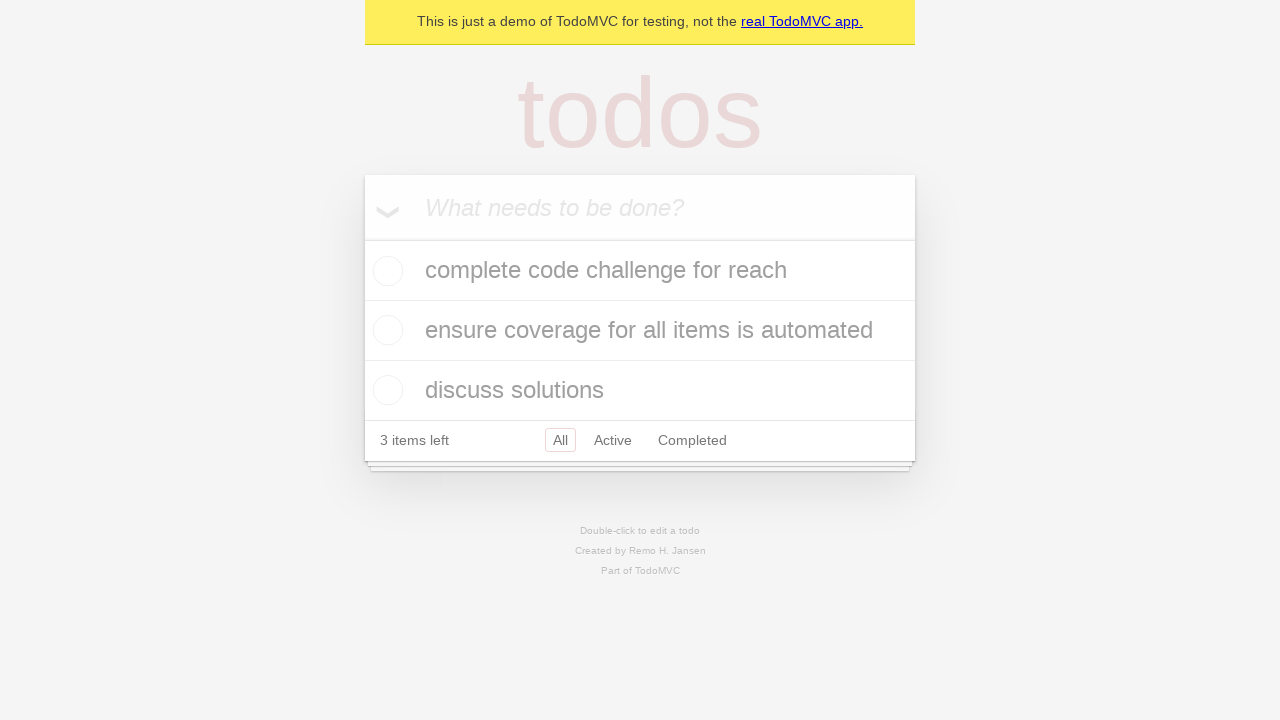

Waited for todo items to be visible
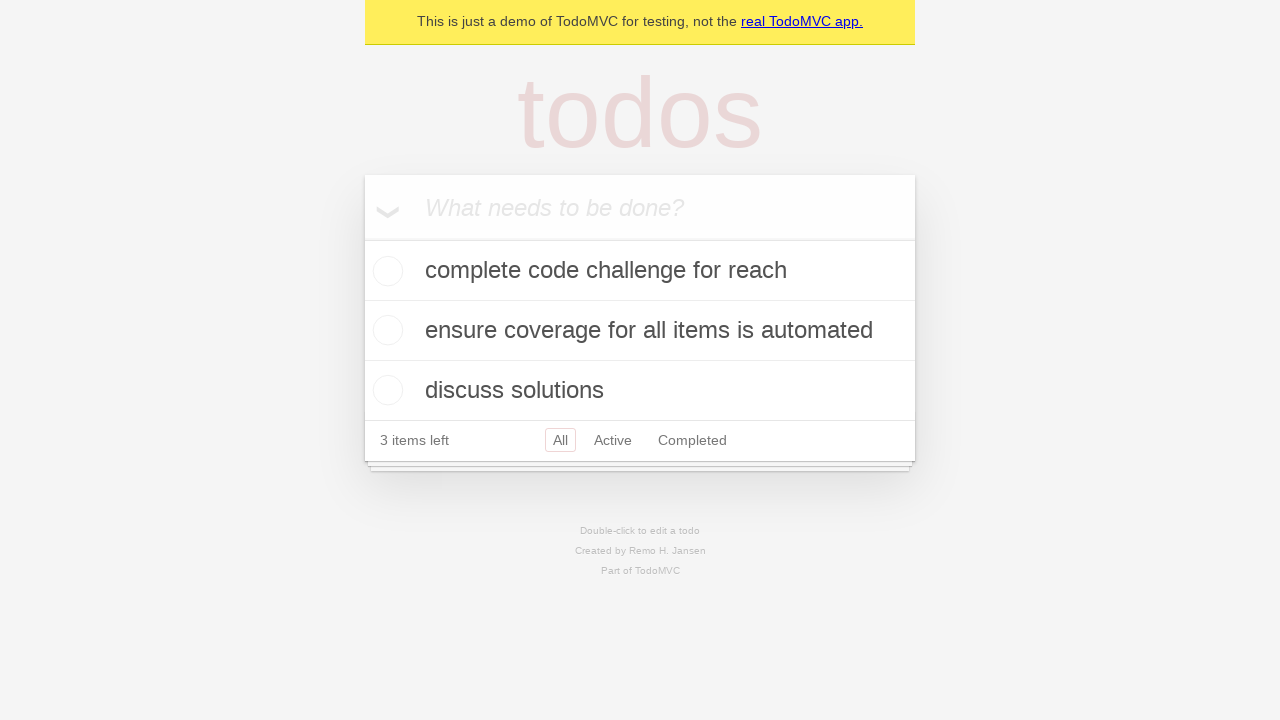

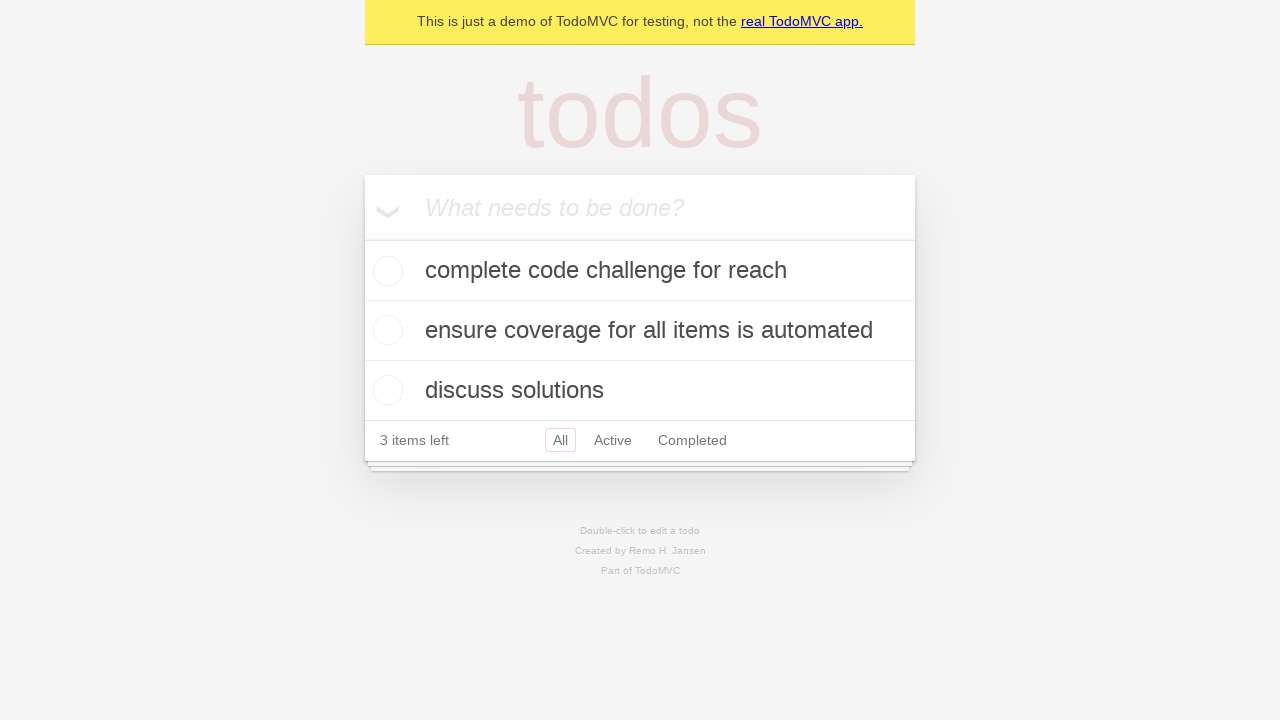